Navigates to the Standard singles price movers page to view cards that changed in price

Starting URL: https://www.mtggoldfish.com

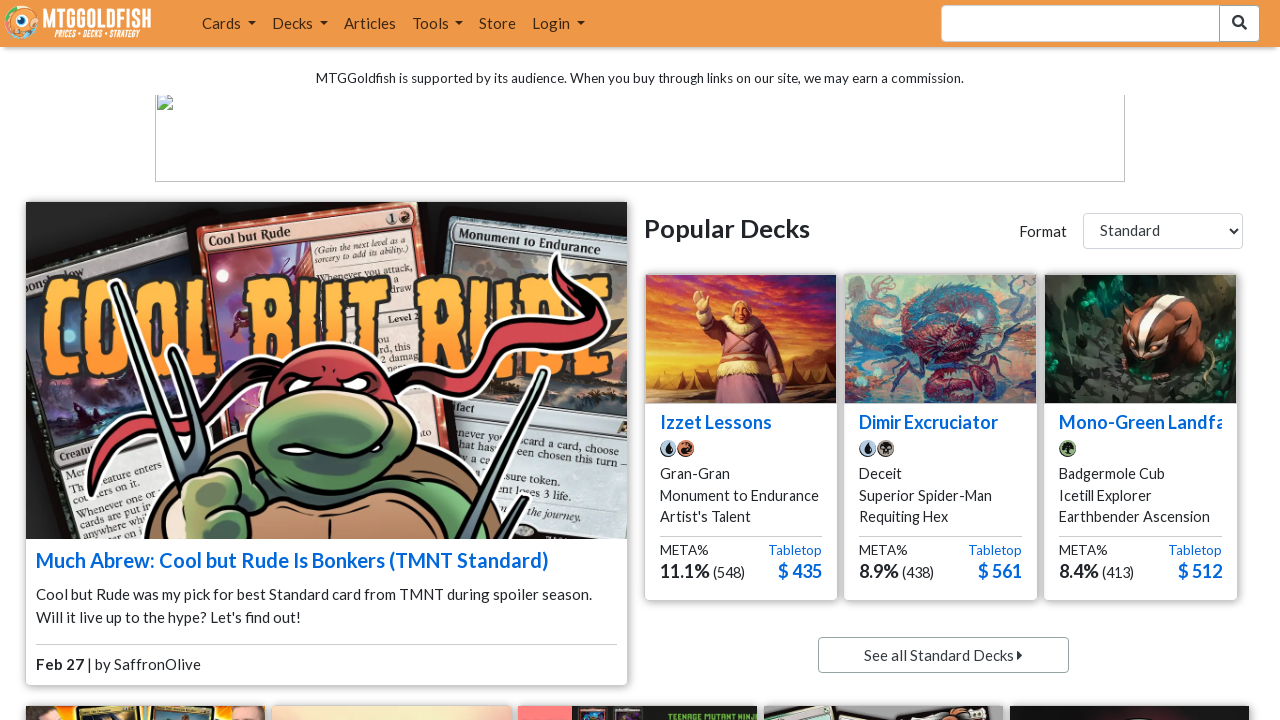

Clicked on Standard singles price movers link at (637, 360) on a[href='/movers/paper/standard']
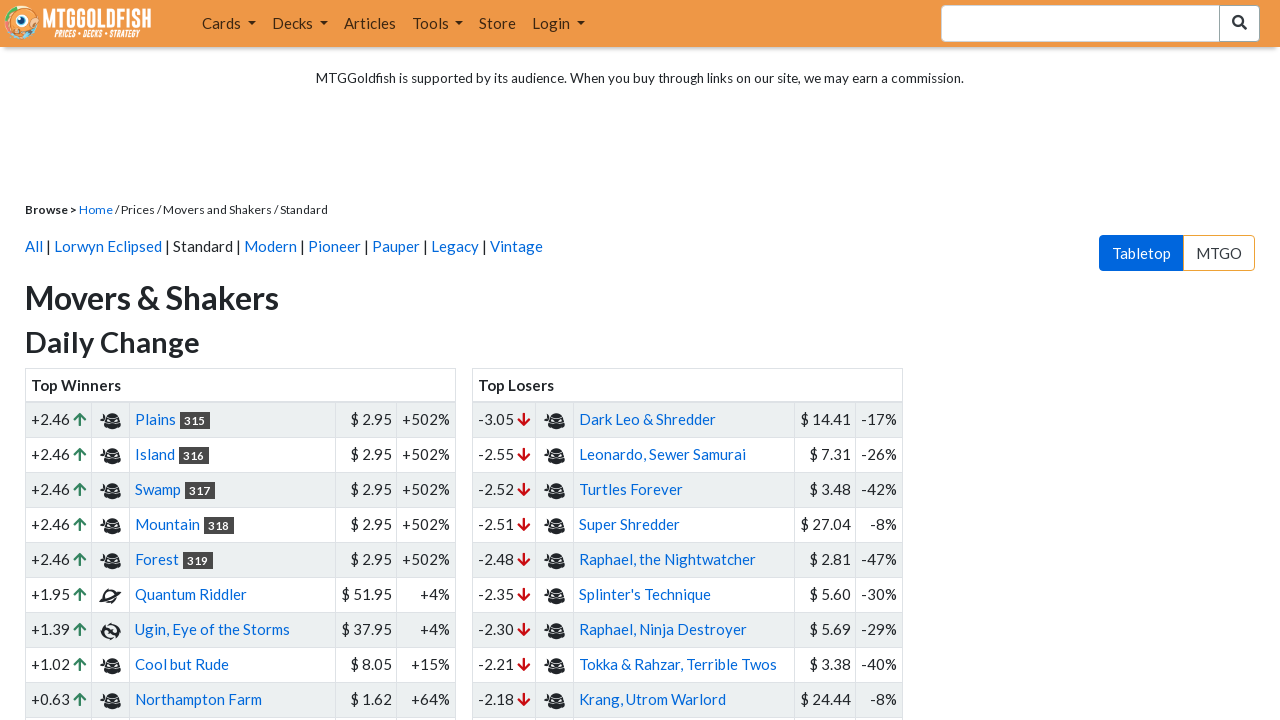

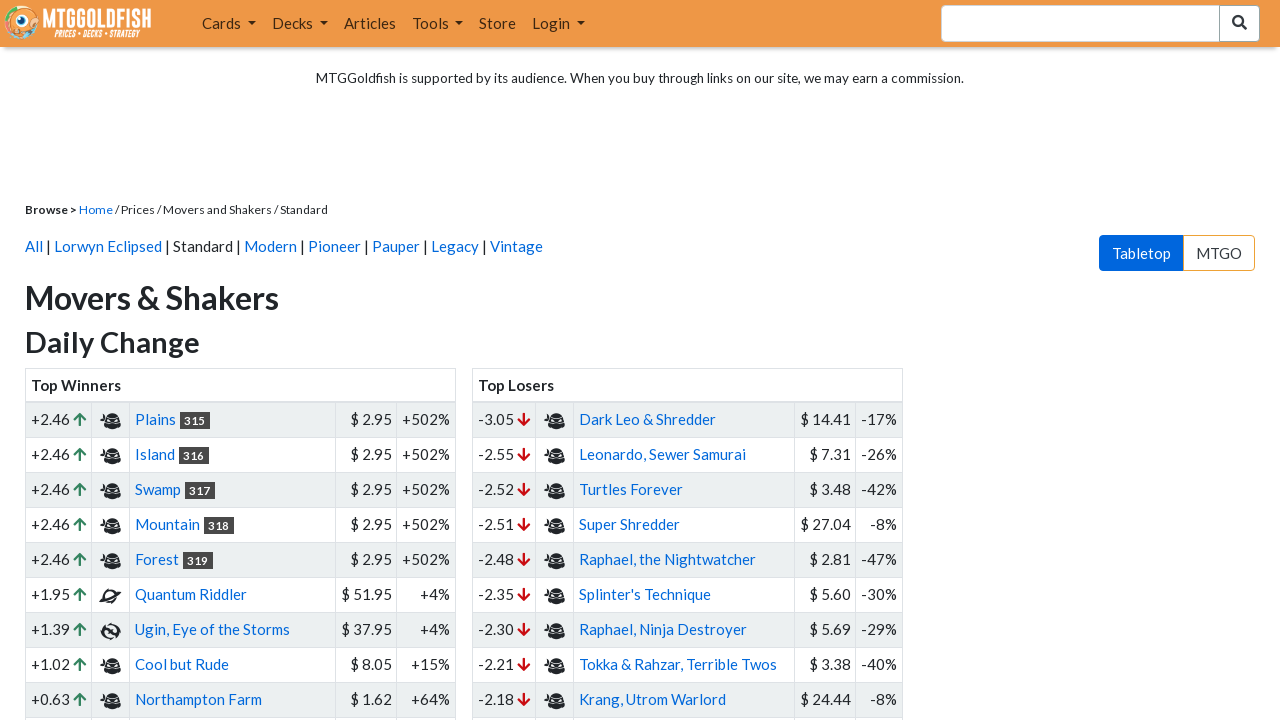